Tests dynamic form controls by enabling and disabling a text input field, verifying the state changes and messages displayed

Starting URL: https://the-internet.herokuapp.com/dynamic_controls

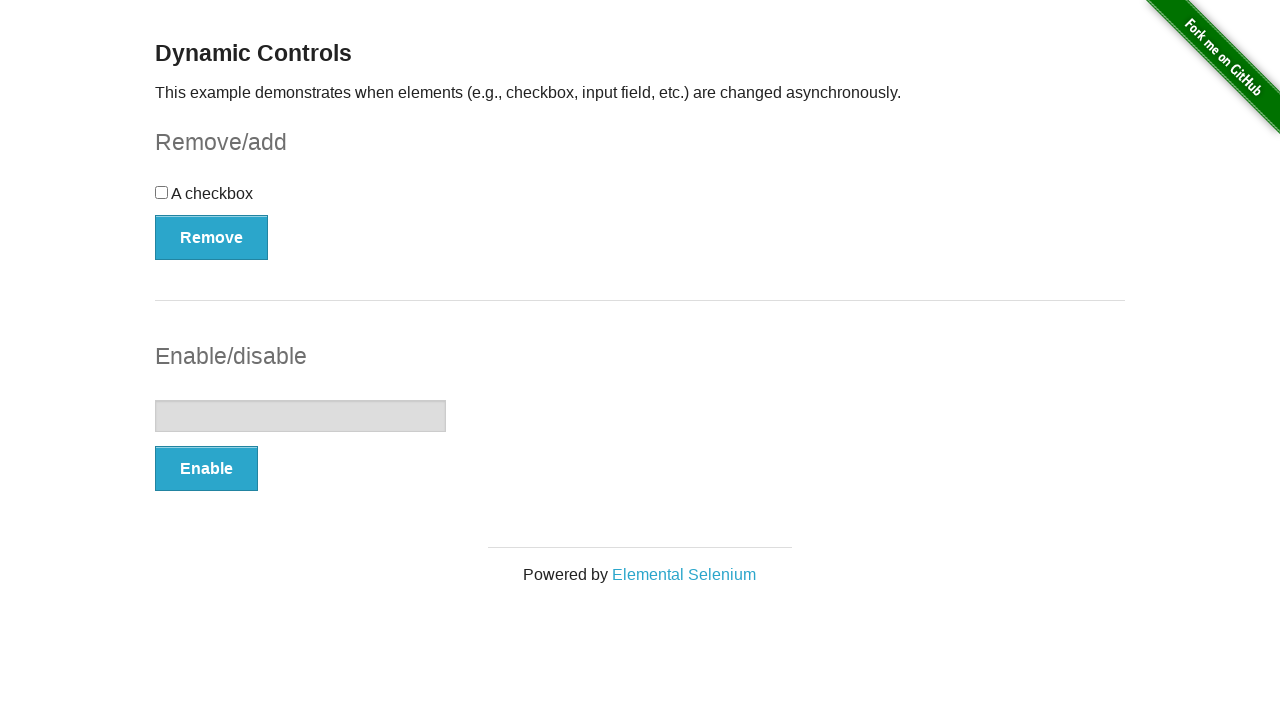

Clicked the Enable button at (206, 469) on button:has-text('Enable')
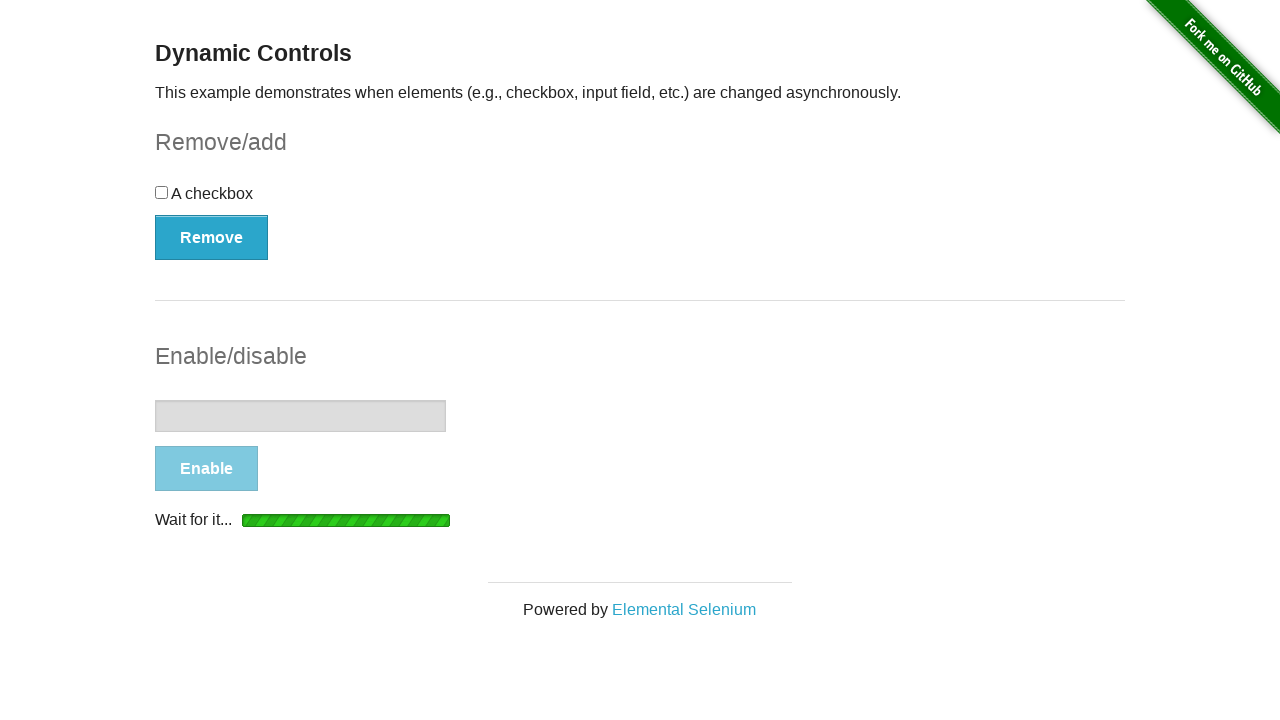

Verified 'It's enabled!' message appeared
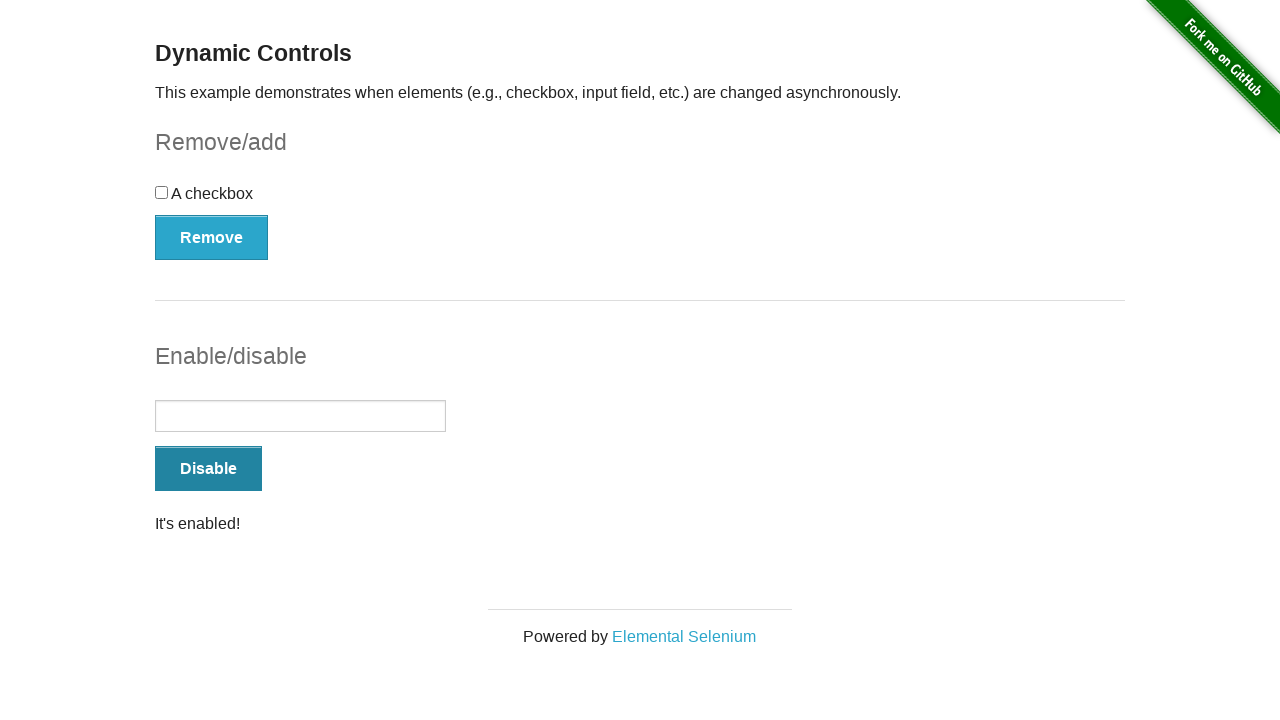

Located the text input field
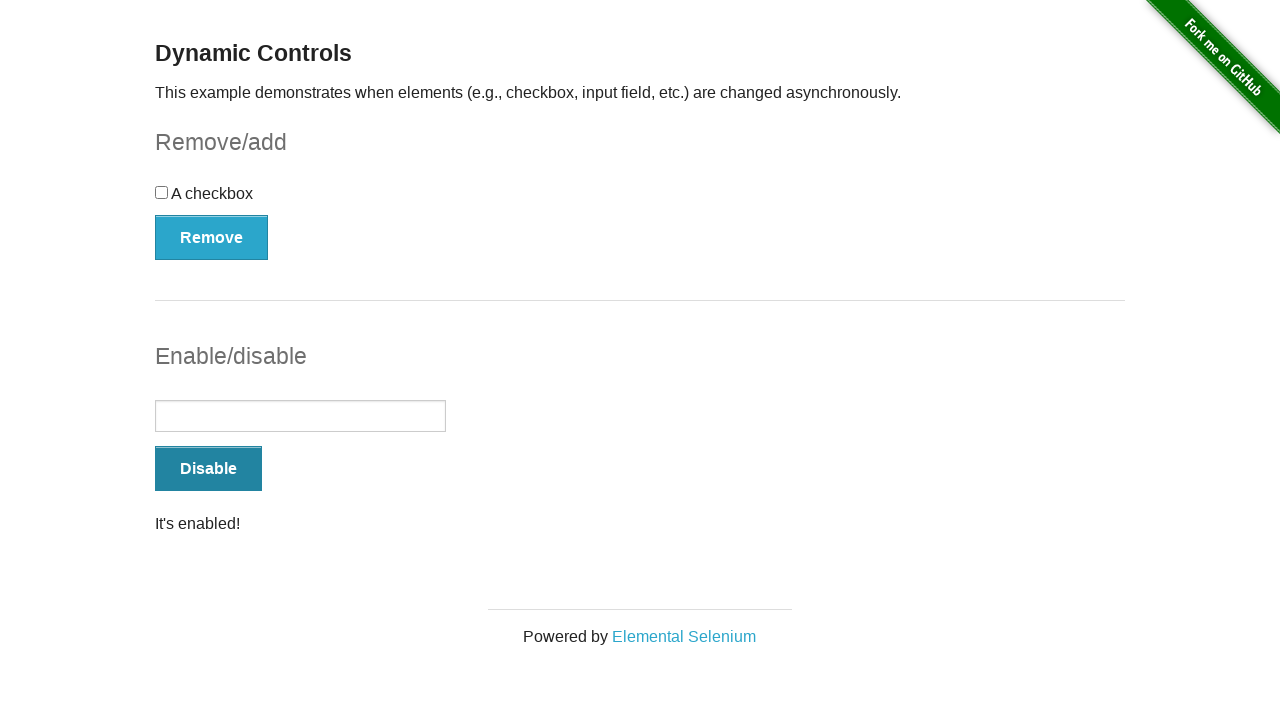

Verified text input field is enabled
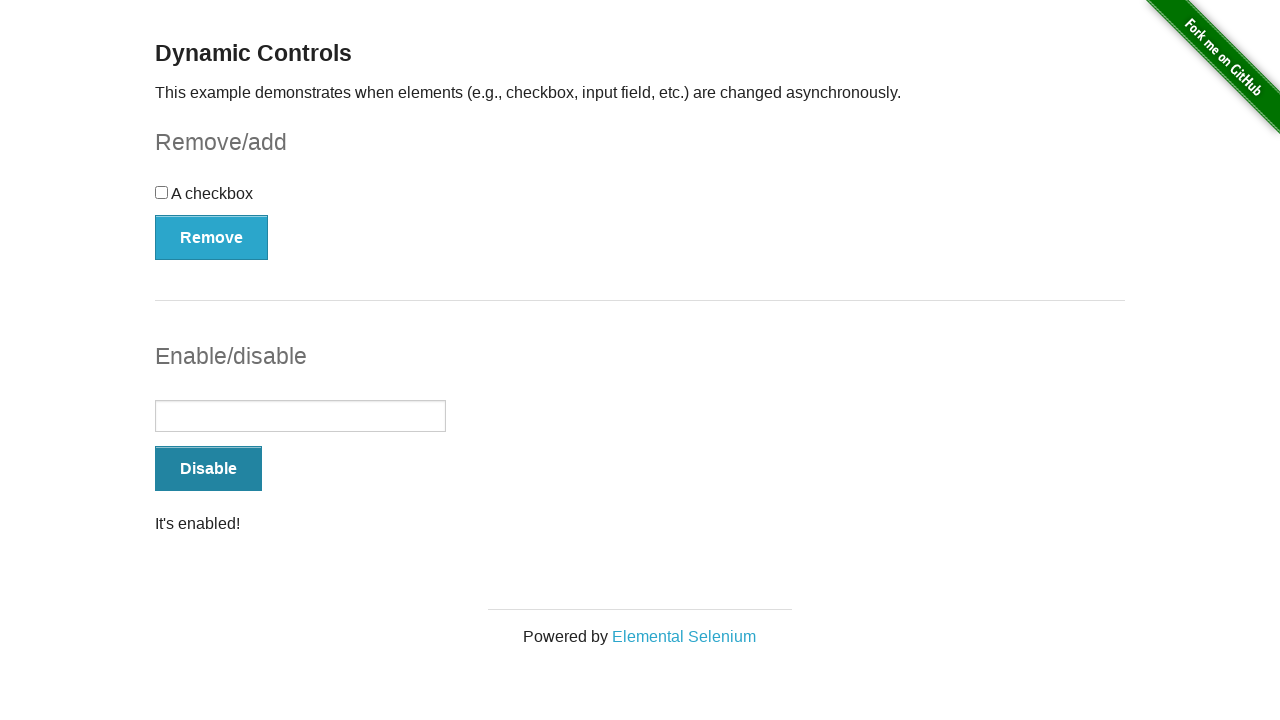

Filled text input with 'I can type in the box' on input[type='text']
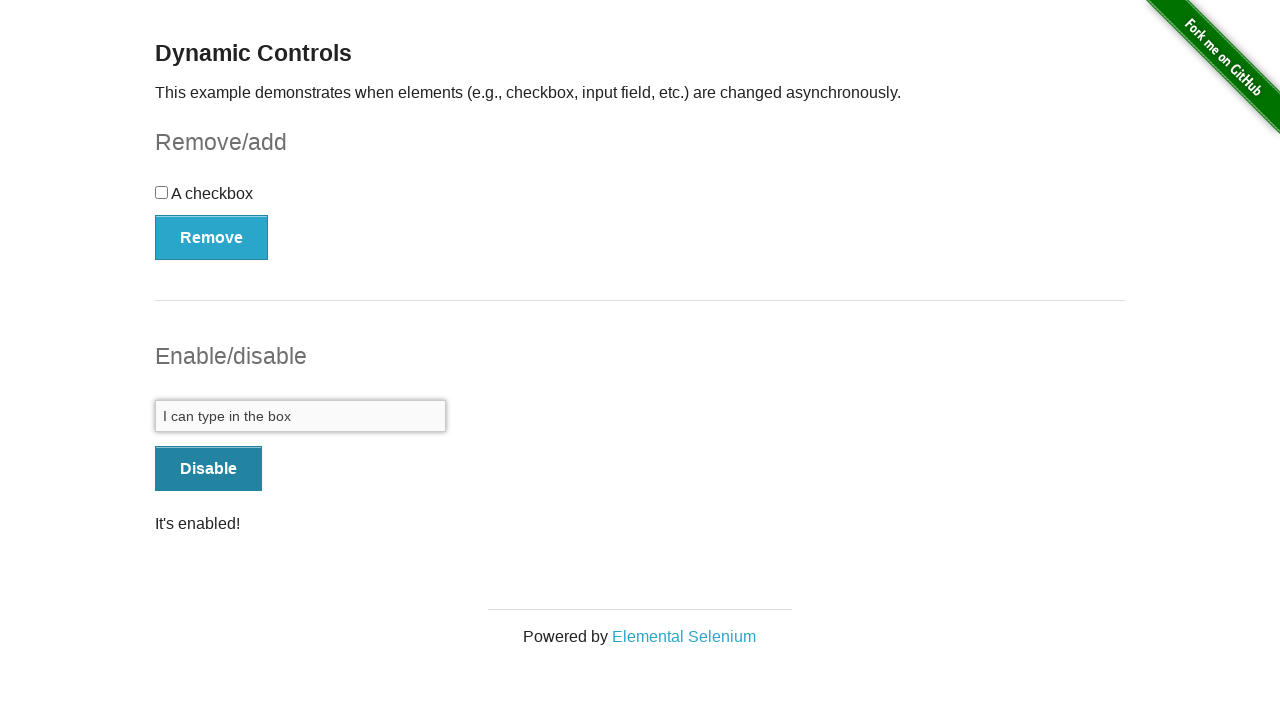

Clicked the Disable button at (208, 469) on button:has-text('Disable')
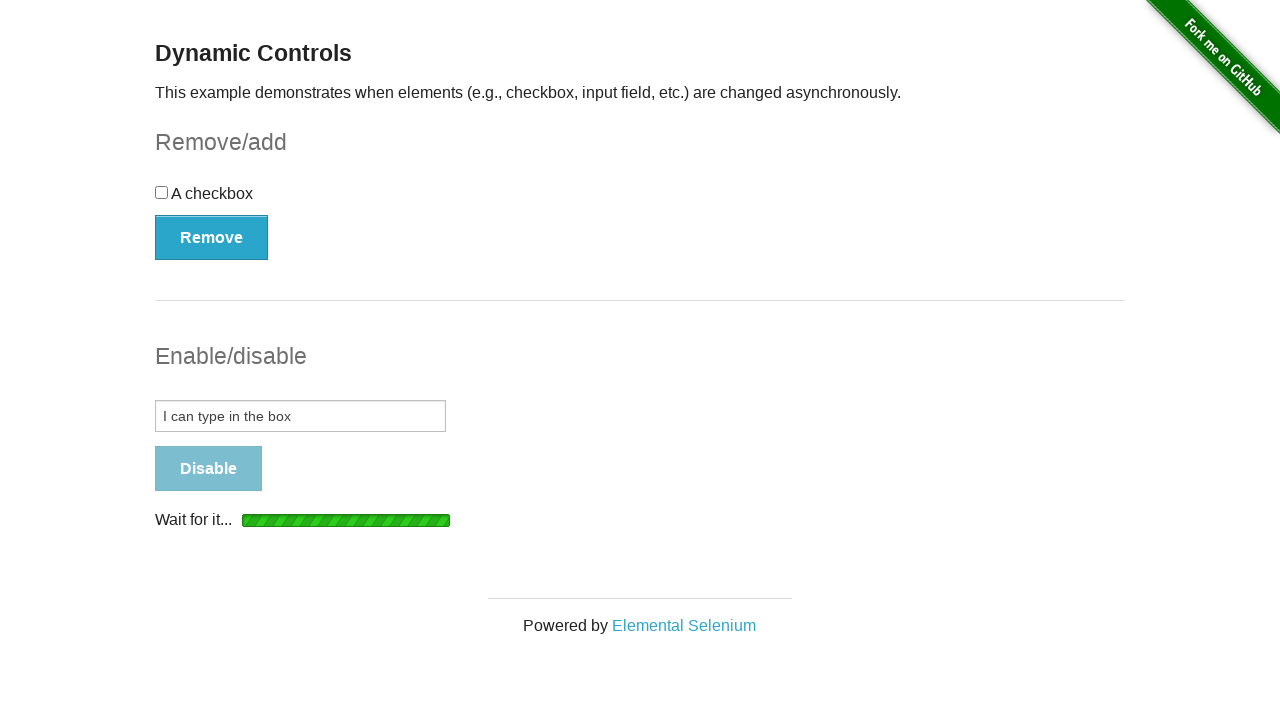

Verified 'It's disabled!' message appeared
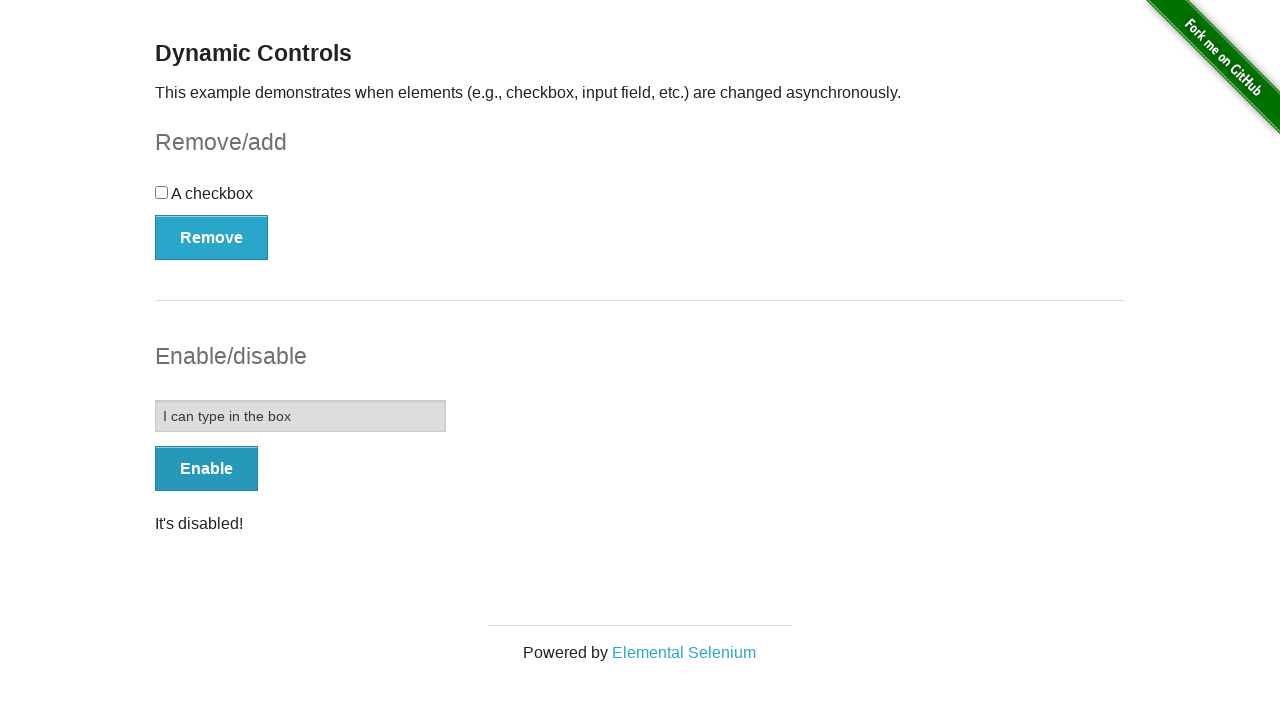

Verified text input field is disabled
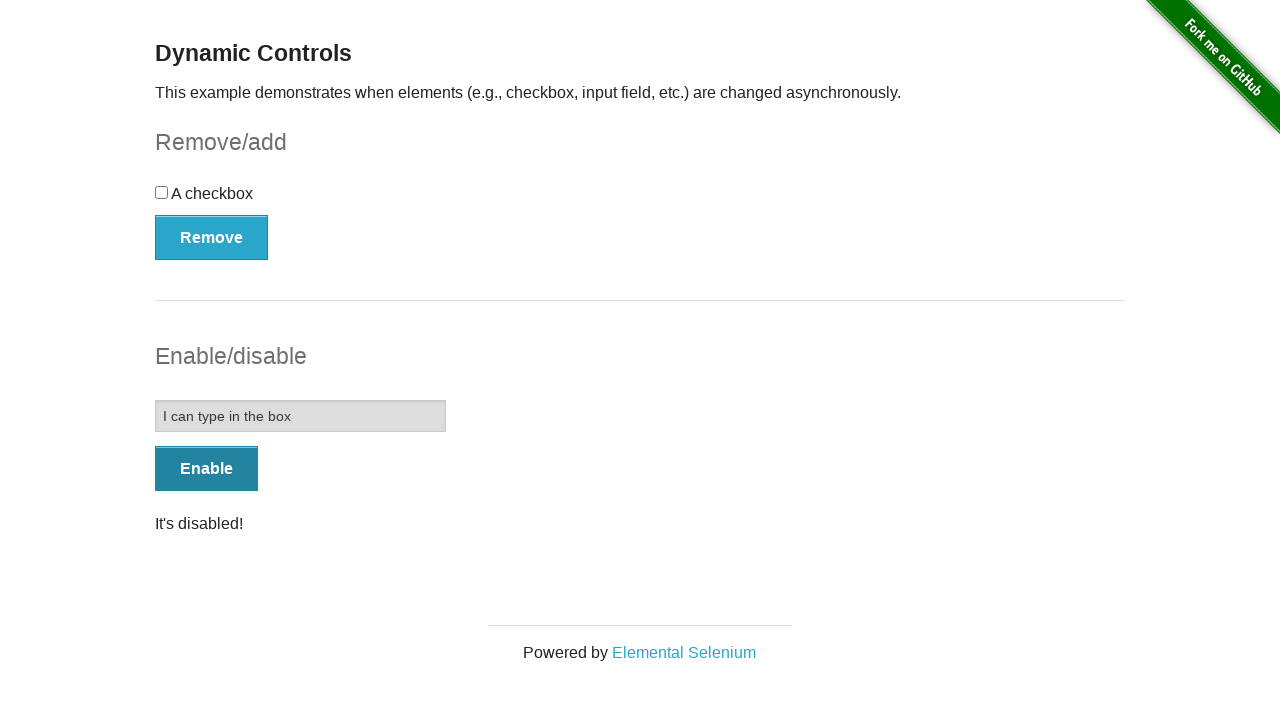

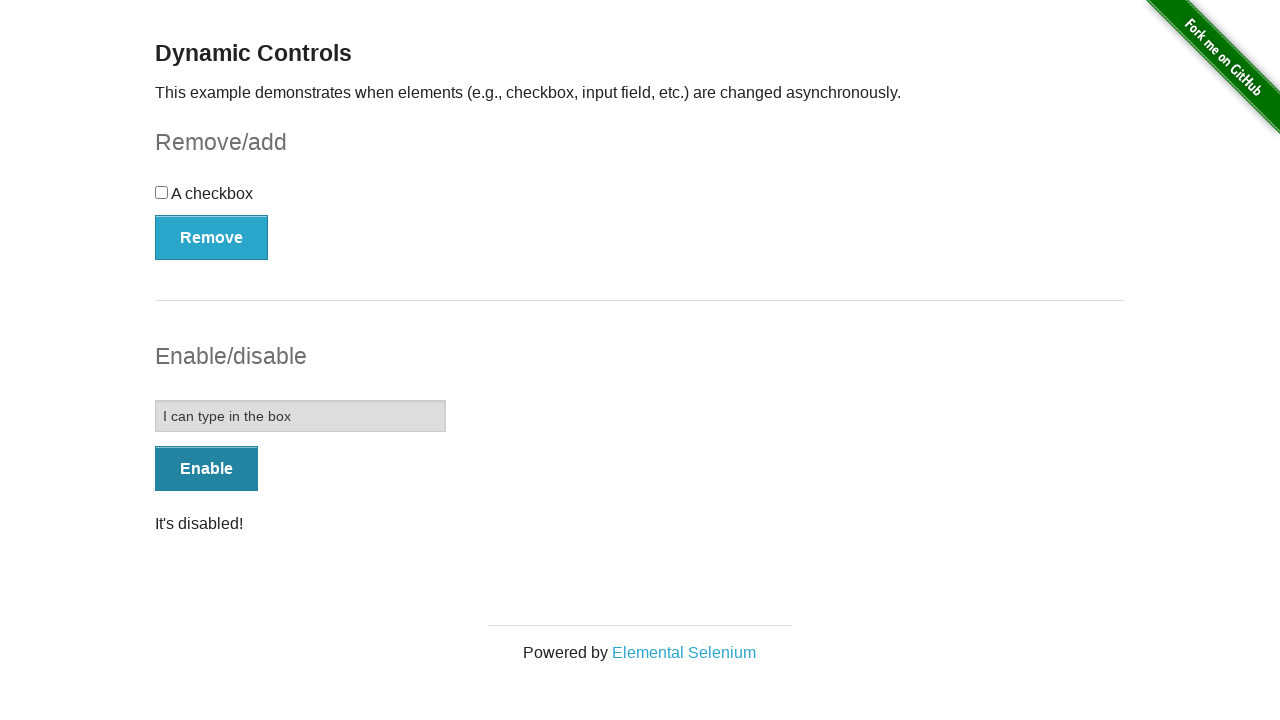